Tests iframe interaction by switching to an iframe, verifying text content is displayed, then switching back to the main frame to click a link

Starting URL: https://the-internet.herokuapp.com/iframe

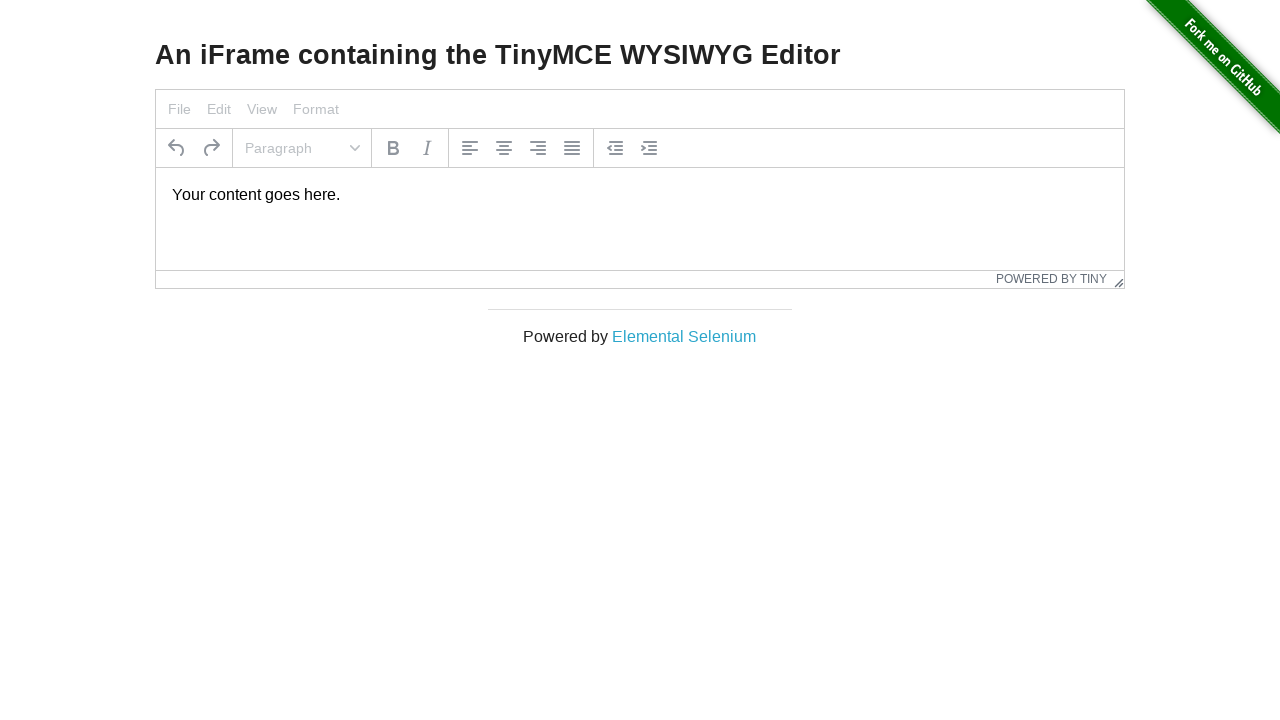

Located iframe with selector #mce_0_ifr
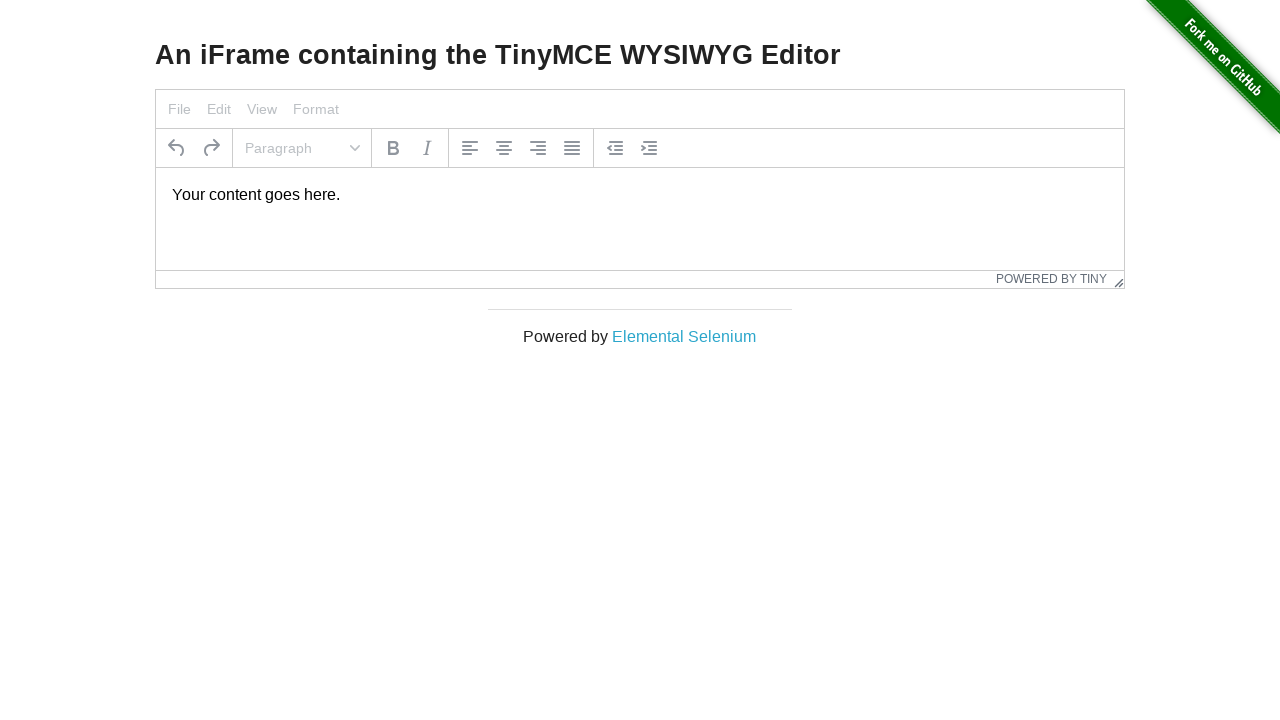

Located paragraph element inside iframe
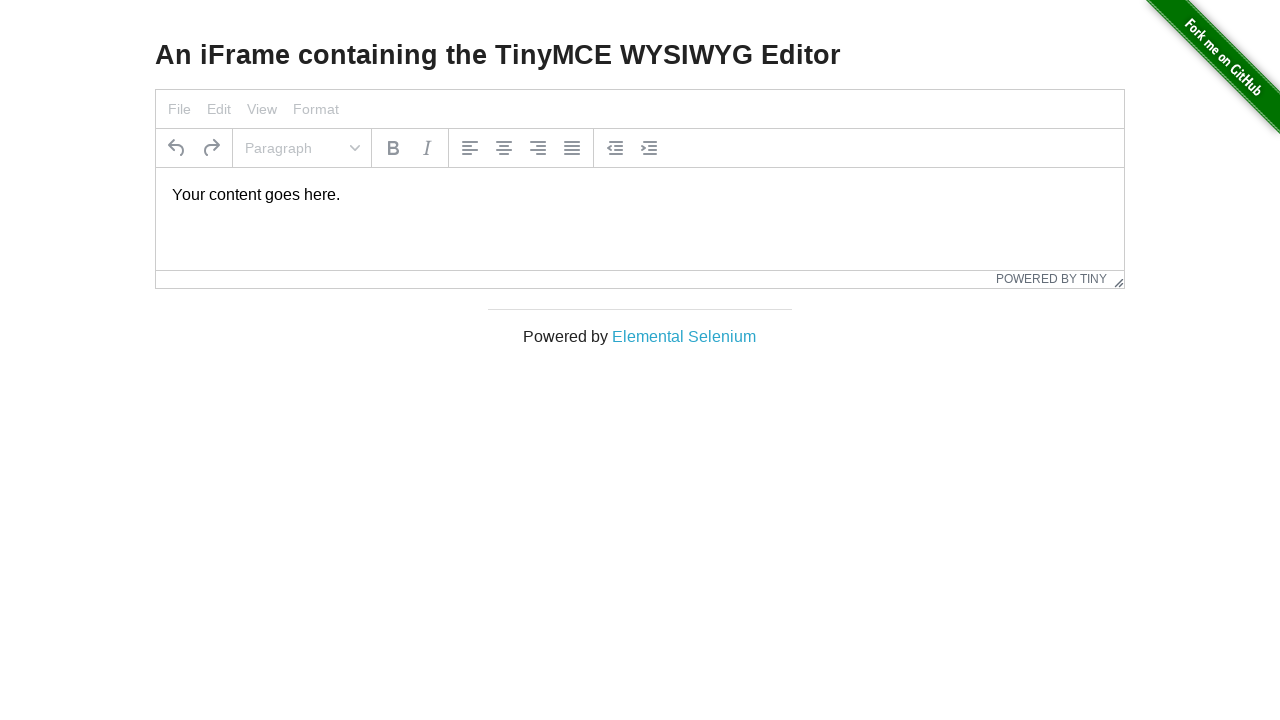

Verified text content is displayed in iframe
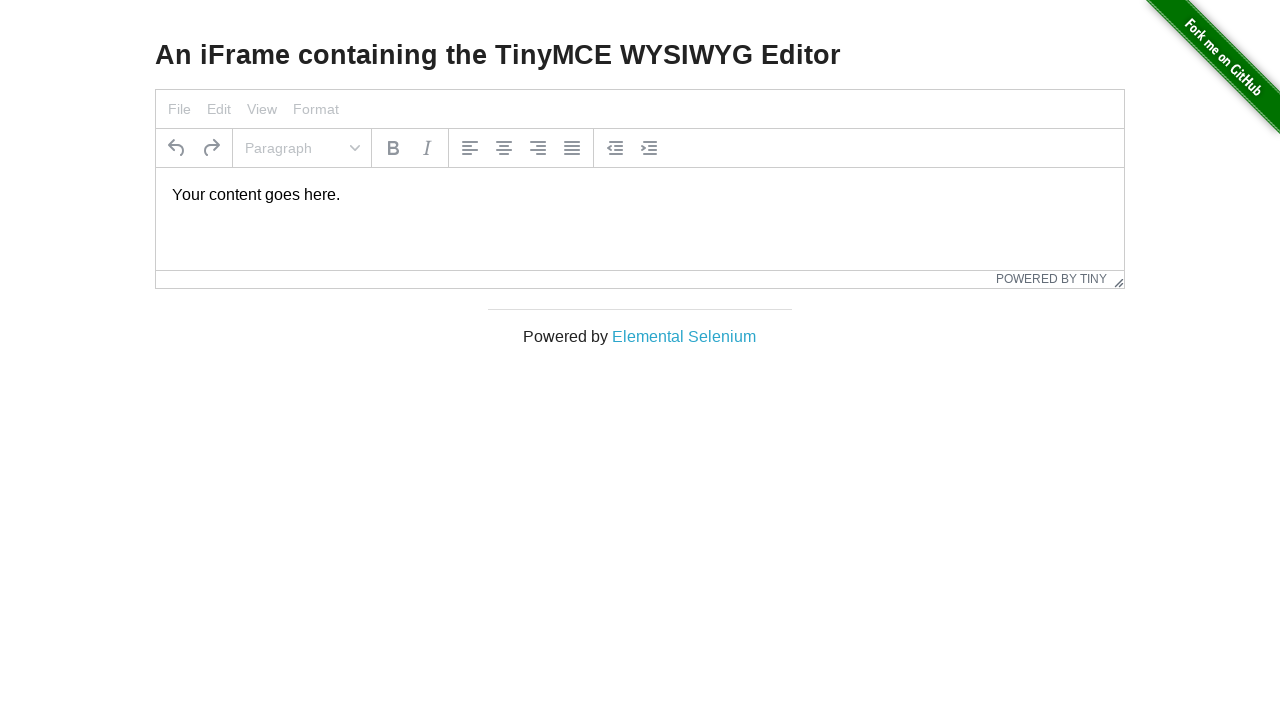

Clicked Elemental Selenium link in main frame at (684, 336) on text=Elemental Selenium
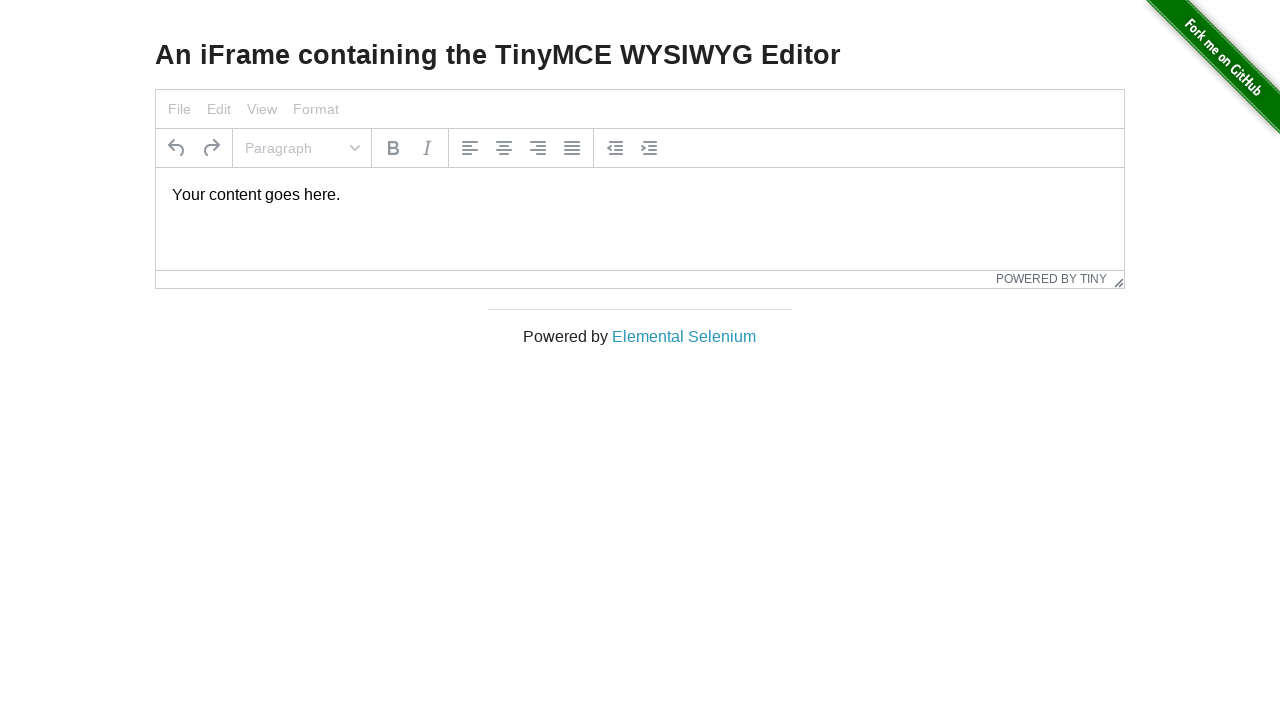

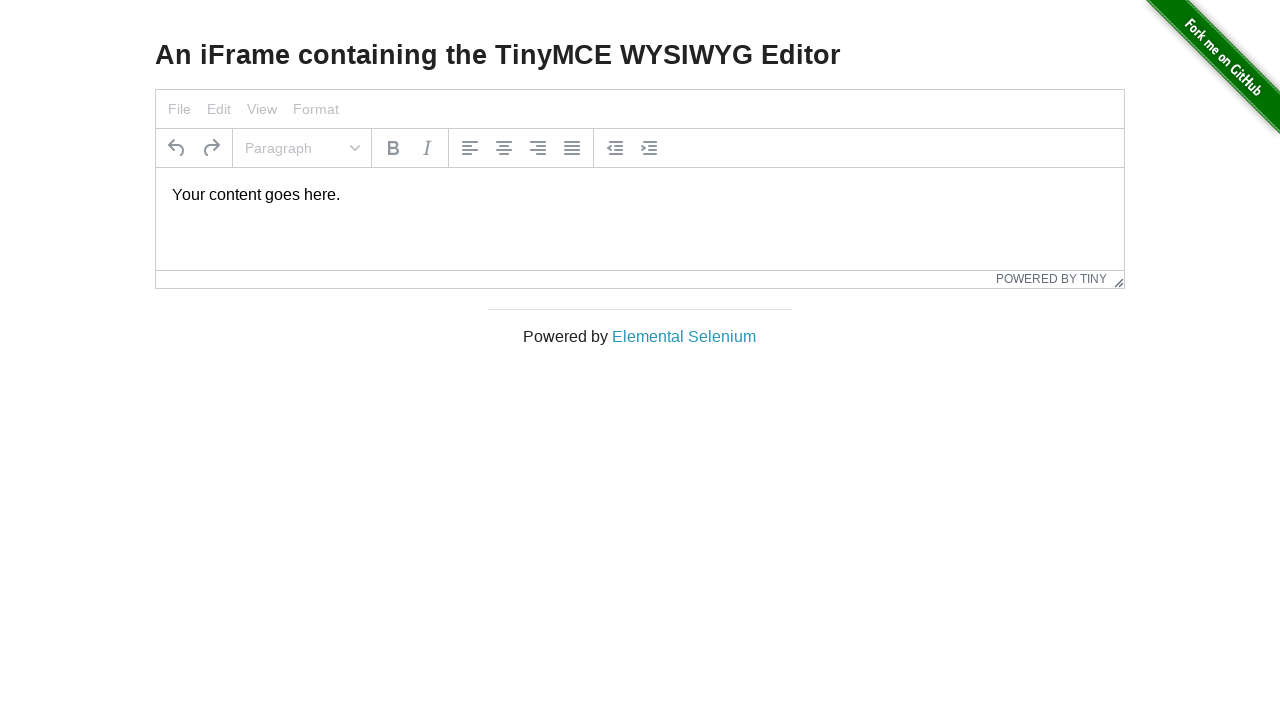